Tests checkbox handling functionality by selecting first 2 checkboxes and then unchecking all selected checkboxes on a test automation practice page

Starting URL: https://testautomationpractice.blogspot.com/

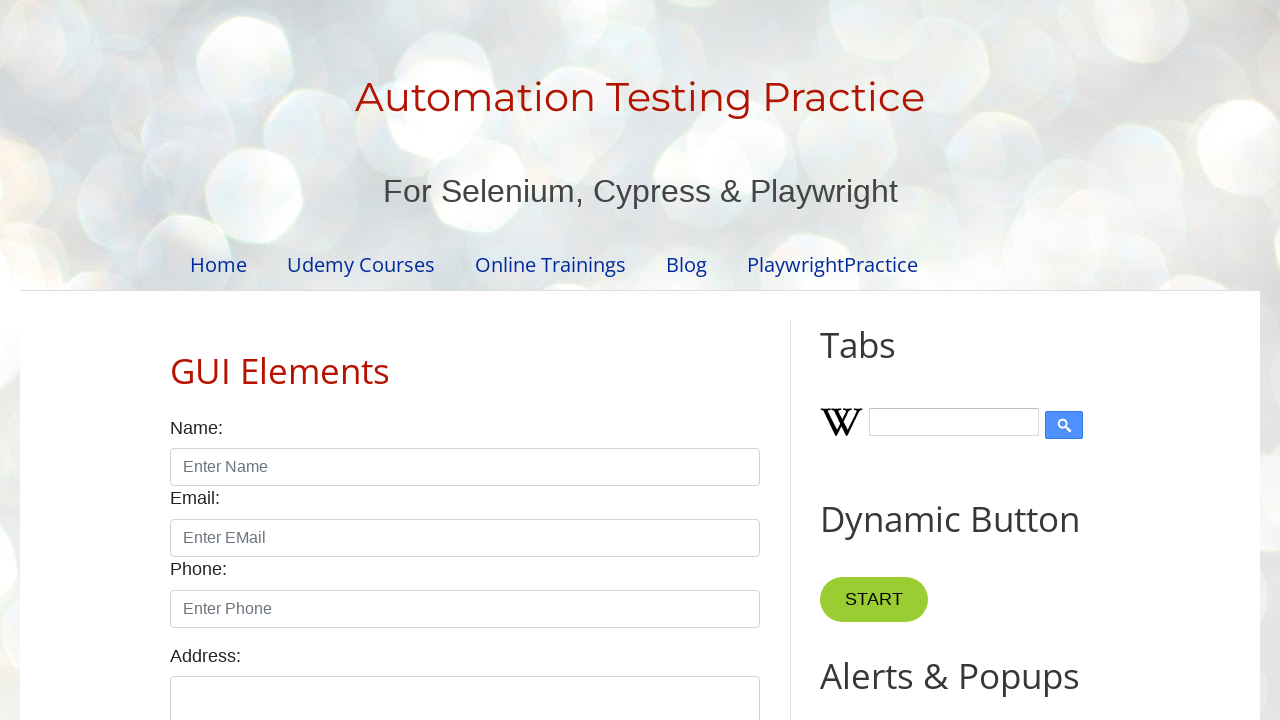

Found all day checkboxes on the page
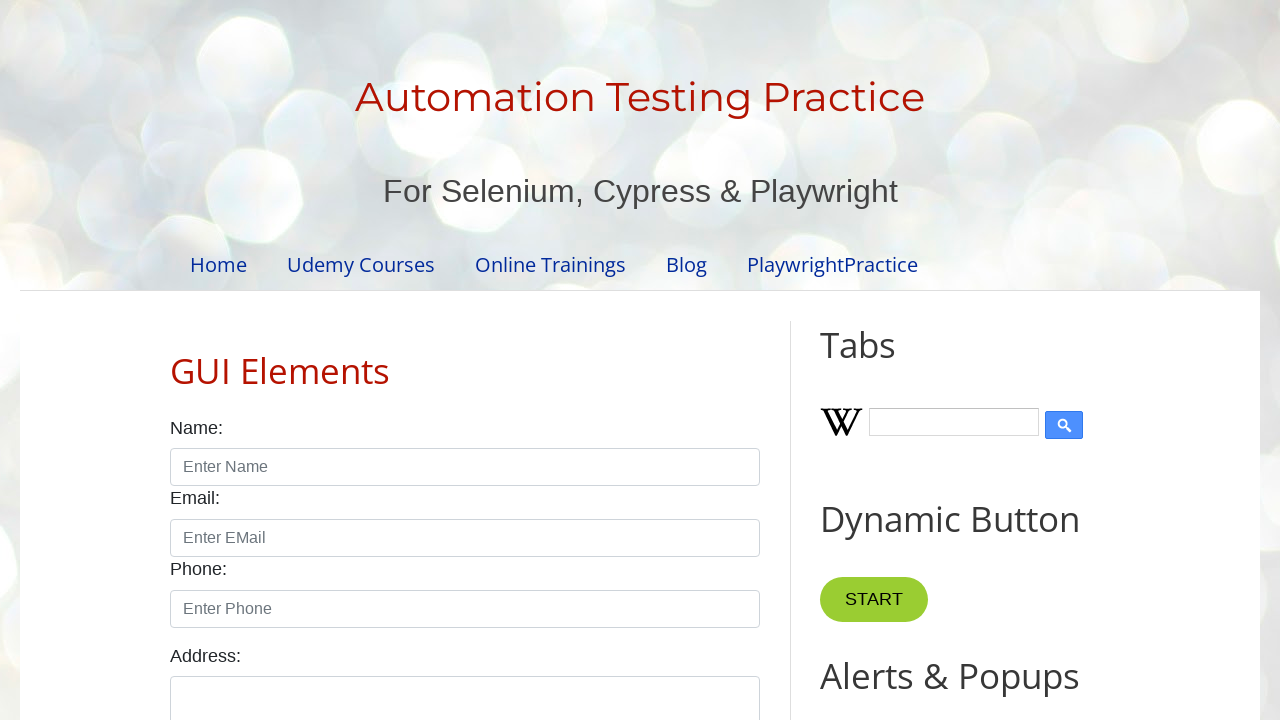

Clicked checkbox 1 to select it
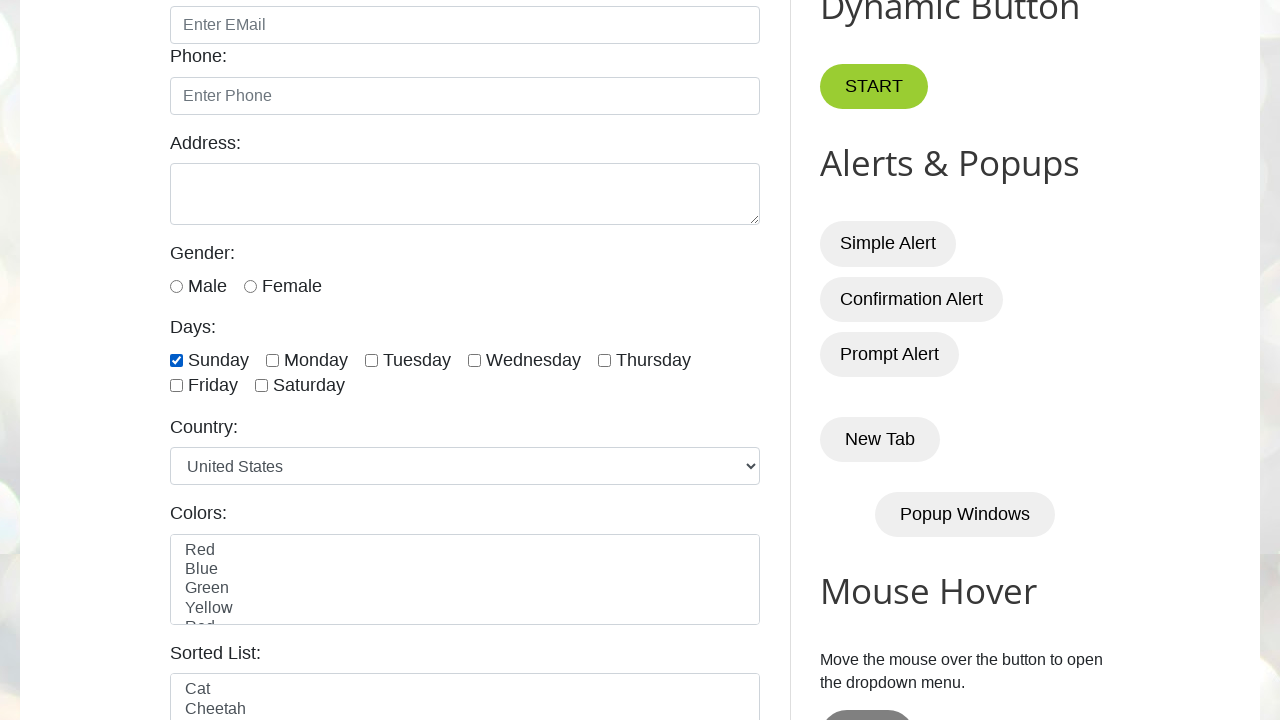

Clicked checkbox 2 to select it
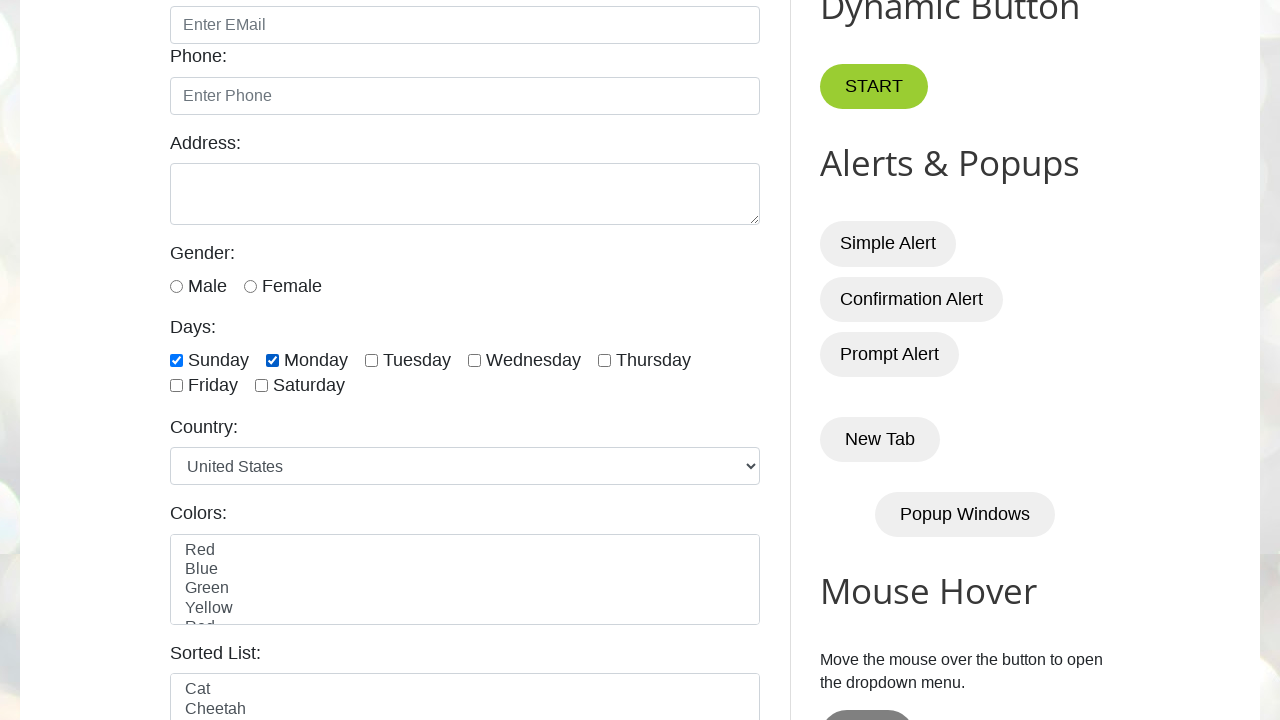

Unchecked a selected checkbox
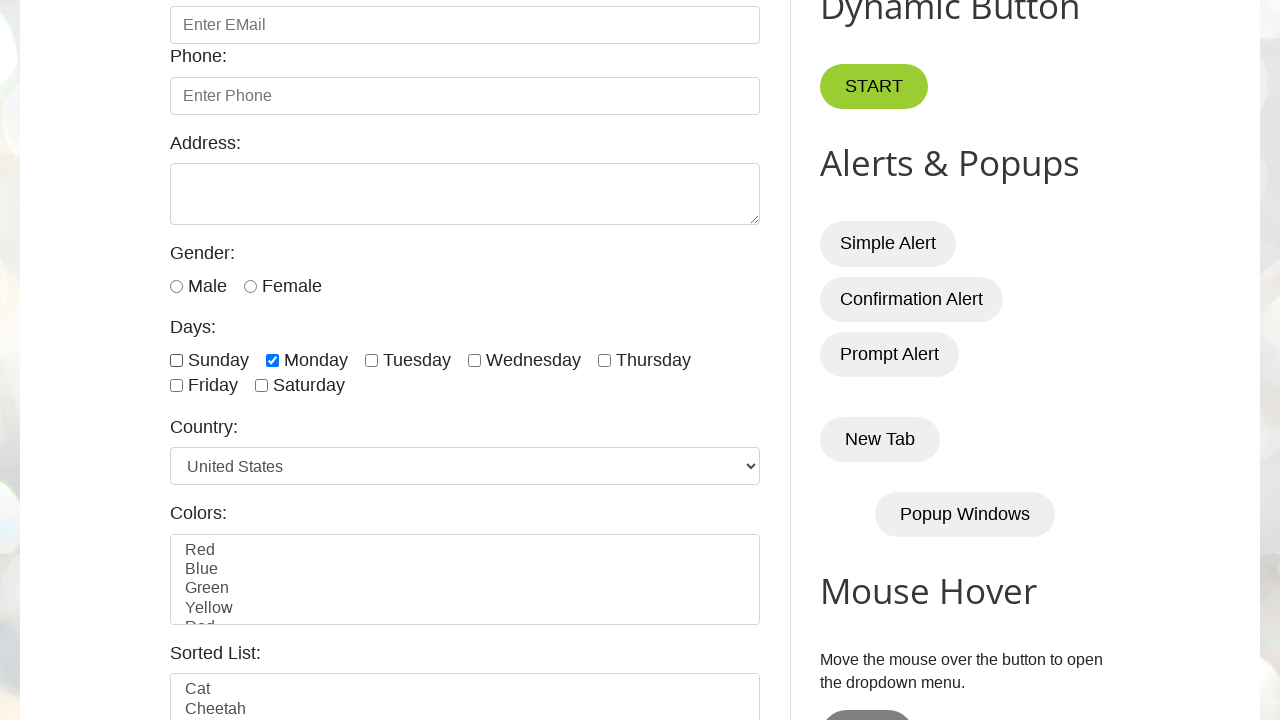

Unchecked a selected checkbox
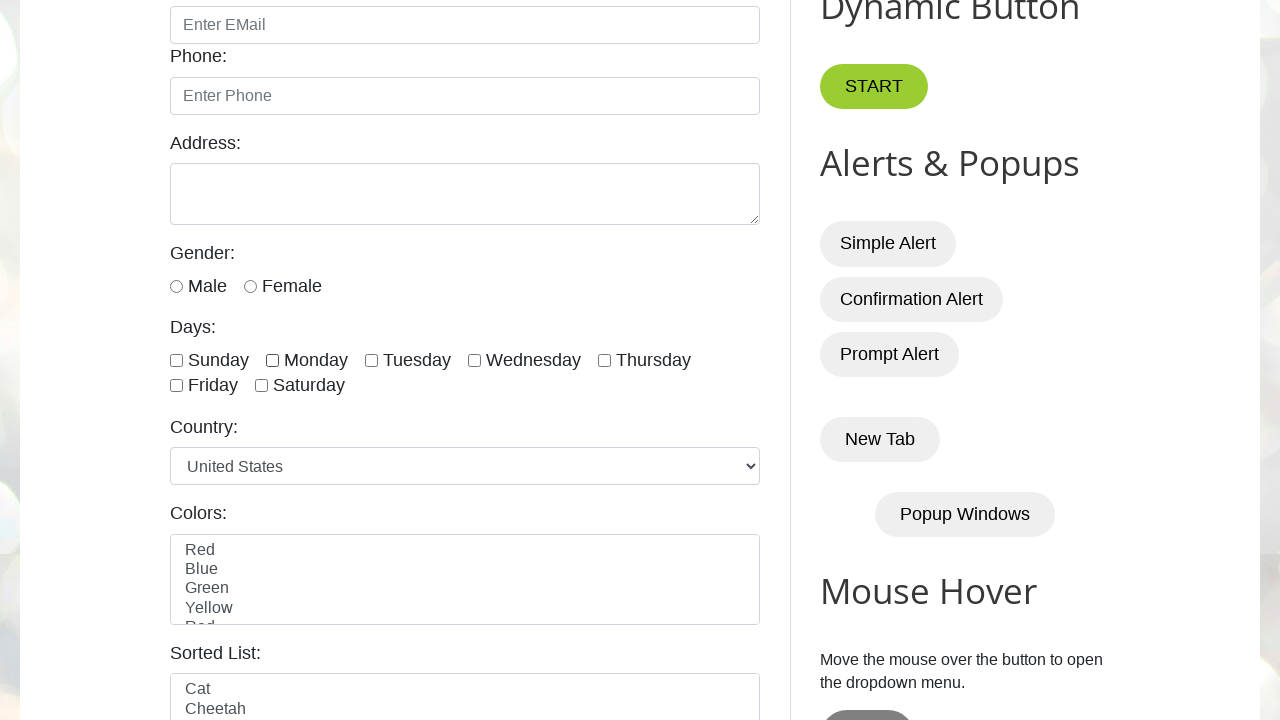

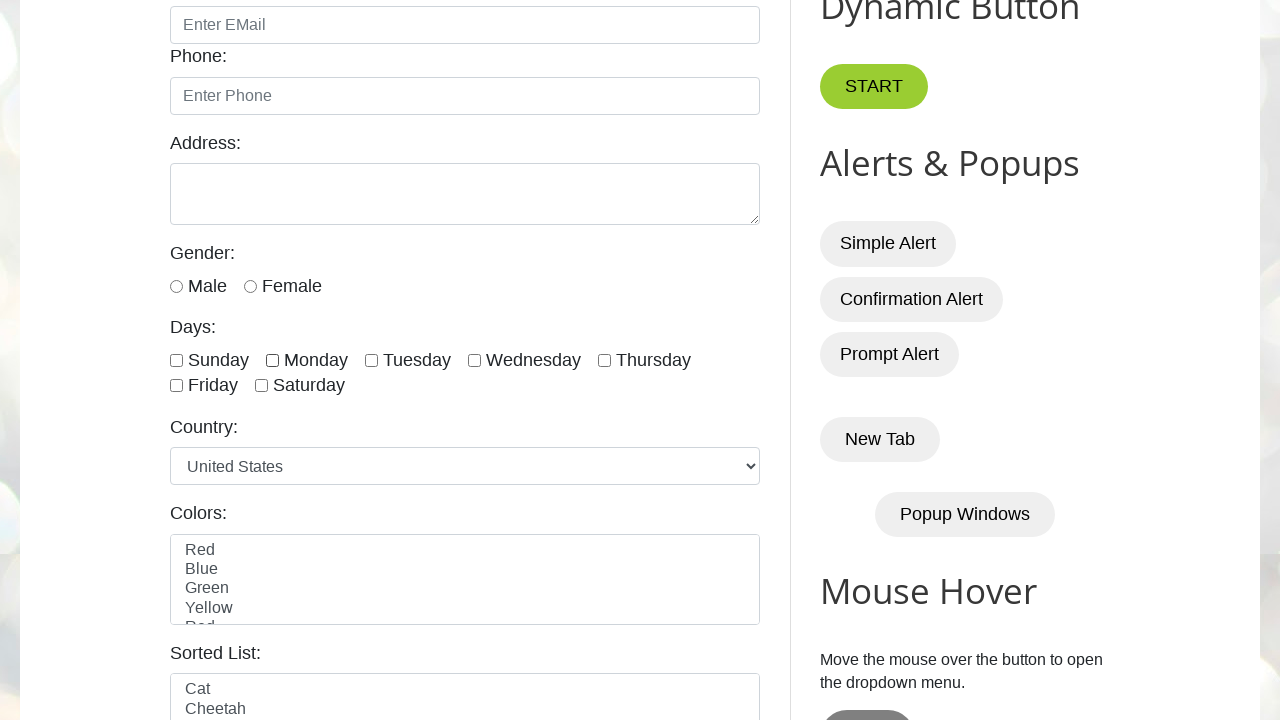